Tests the bhavcopy download functionality on SAMCO website by setting date range, selecting exchange options (NSE F&O, BSE Cash, MCX), and clicking the download button

Starting URL: https://www.samco.in/bhavcopy-nse-bse-mcx

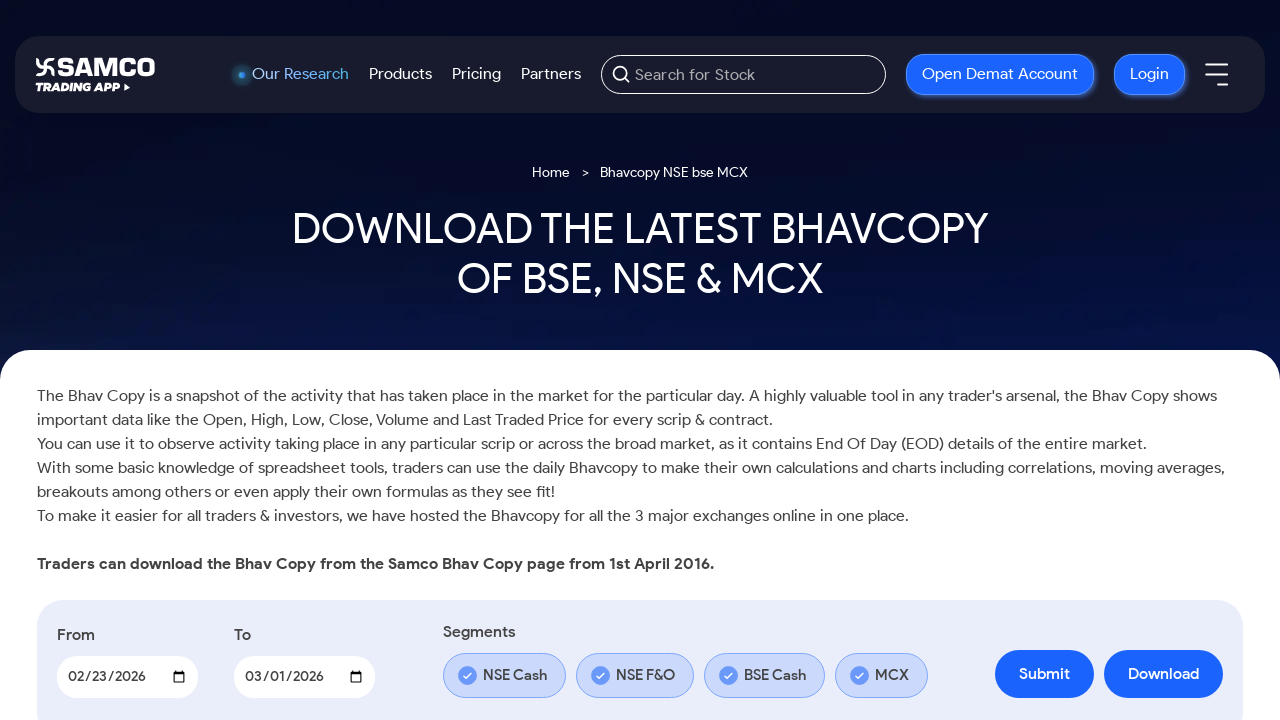

Filled start date field with '2025-08-30' on #start_date
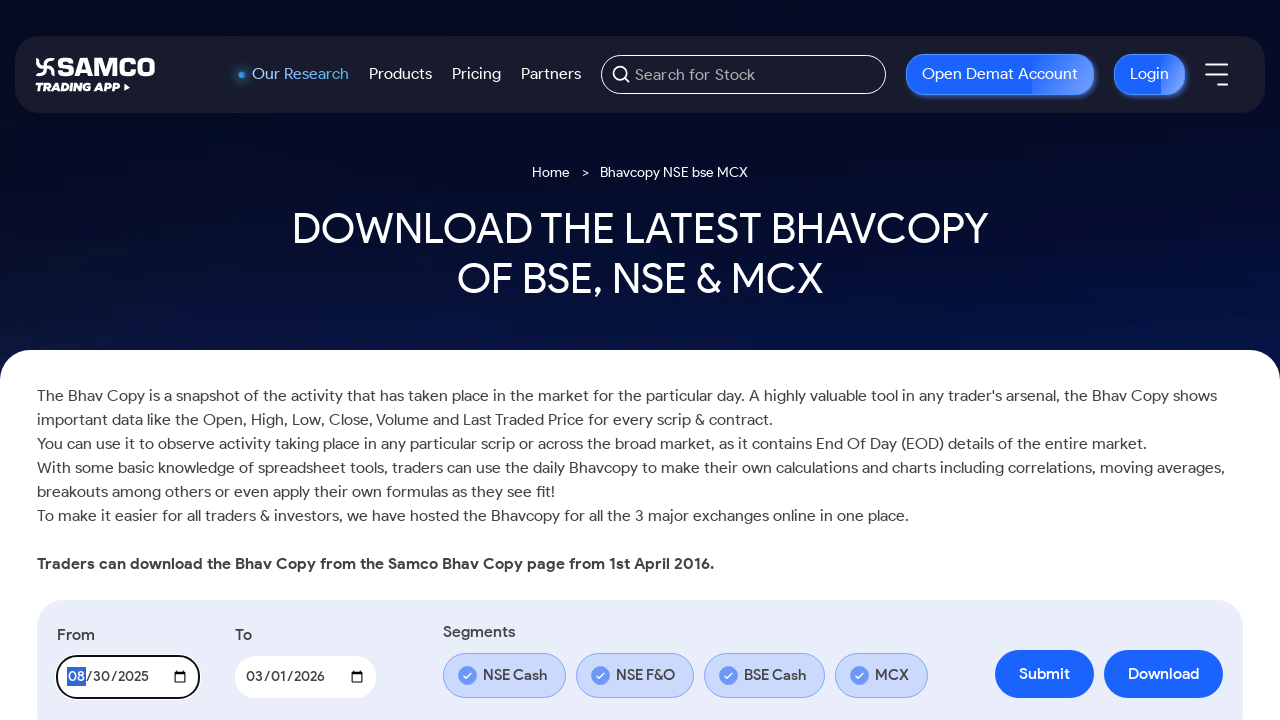

Filled end date field with '2025-09-06' on #end_date
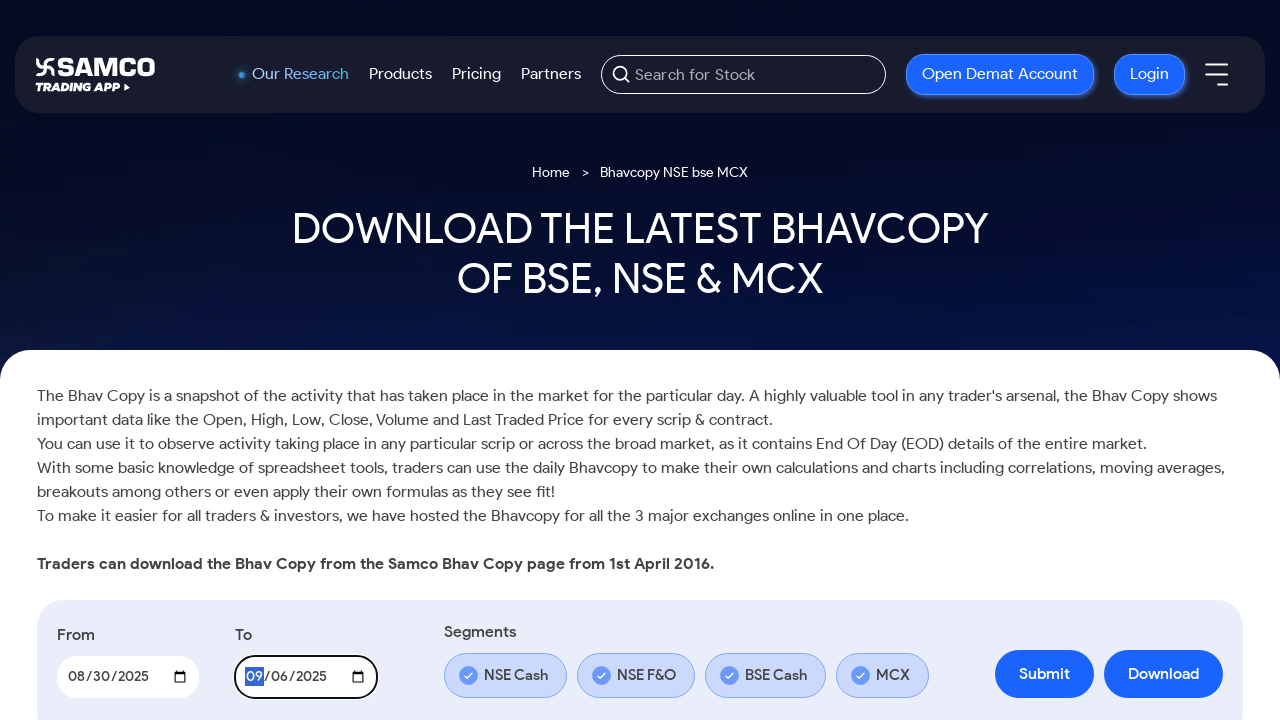

Selected NSE F&O exchange option at (601, 675) on label >> internal:has-text="NSE F&O"i >> span
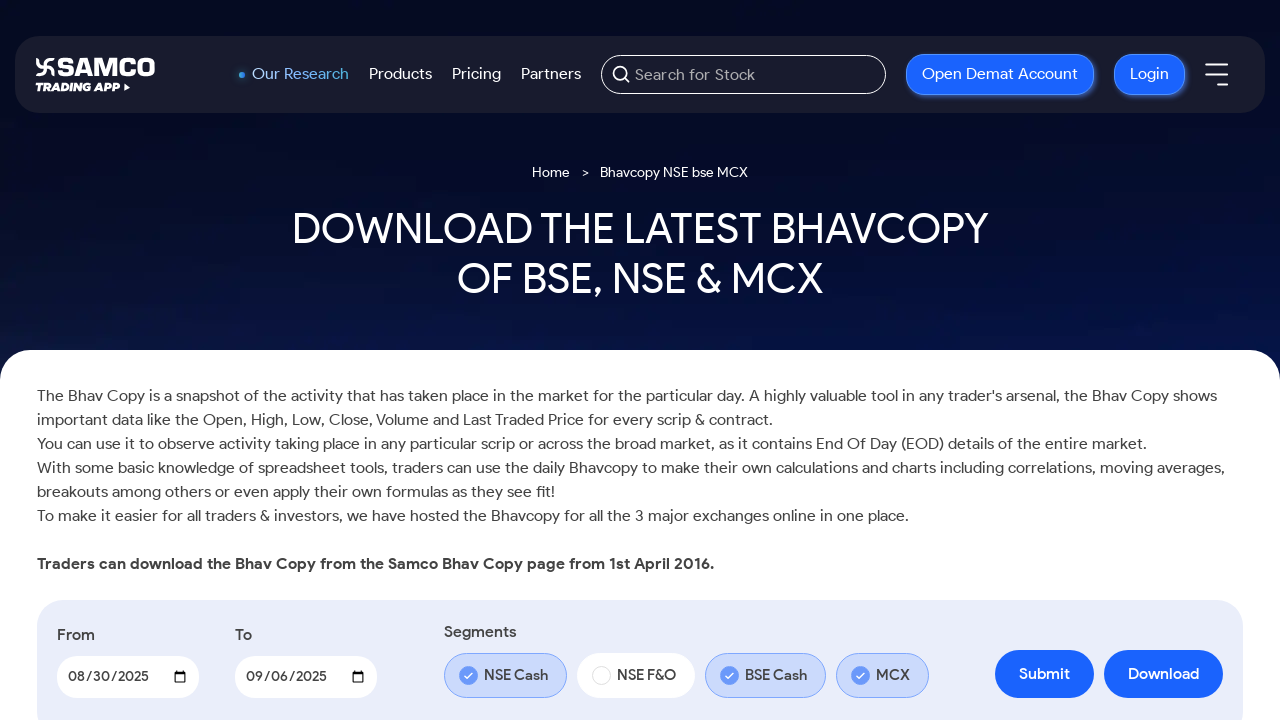

Selected BSE Cash exchange option at (729, 675) on label >> internal:has-text="BSE Cash"i >> span
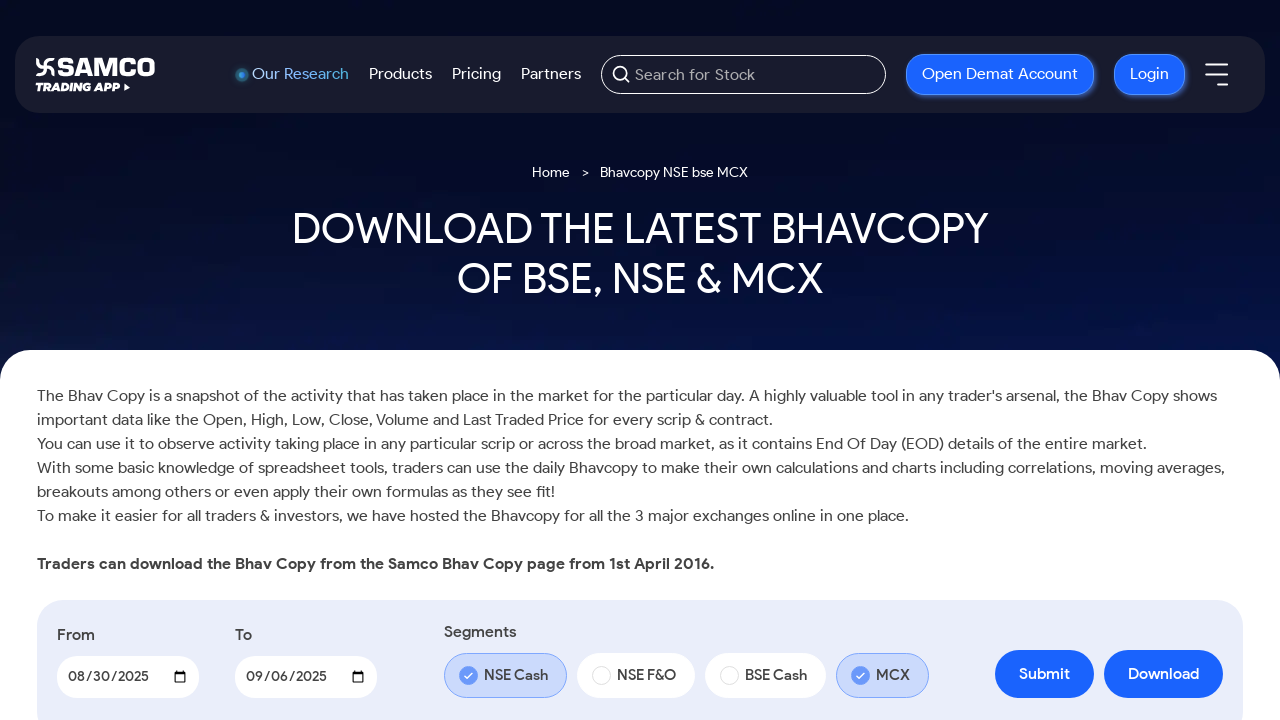

Selected MCX exchange option at (860, 675) on label >> internal:has-text="MCX"i >> span
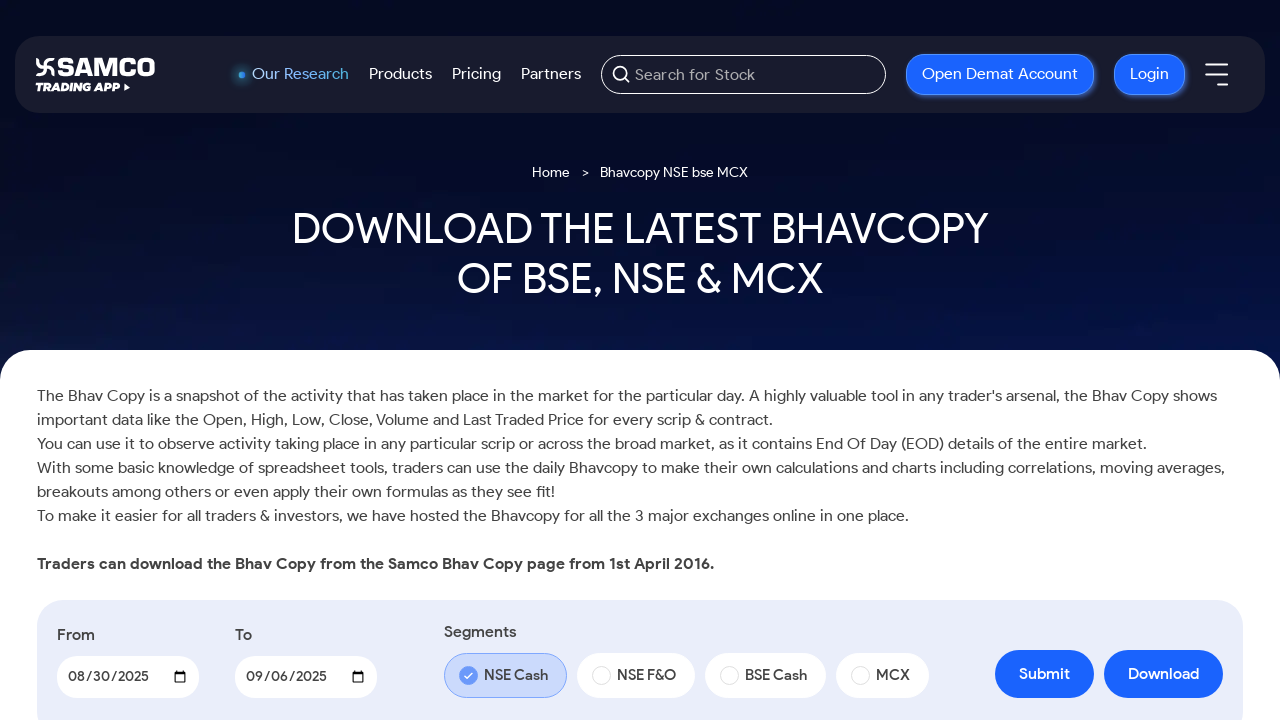

Clicked Download button to initiate bhavcopy download at (1164, 674) on internal:role=link[name="Download"s]
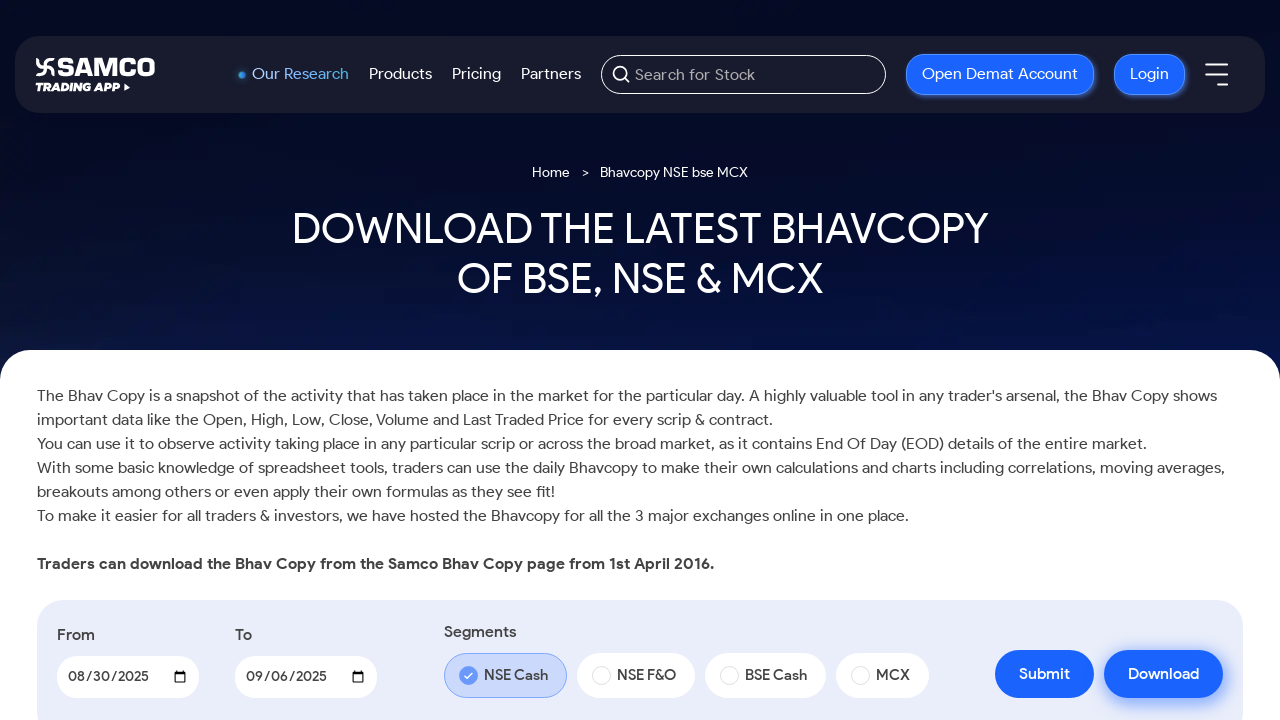

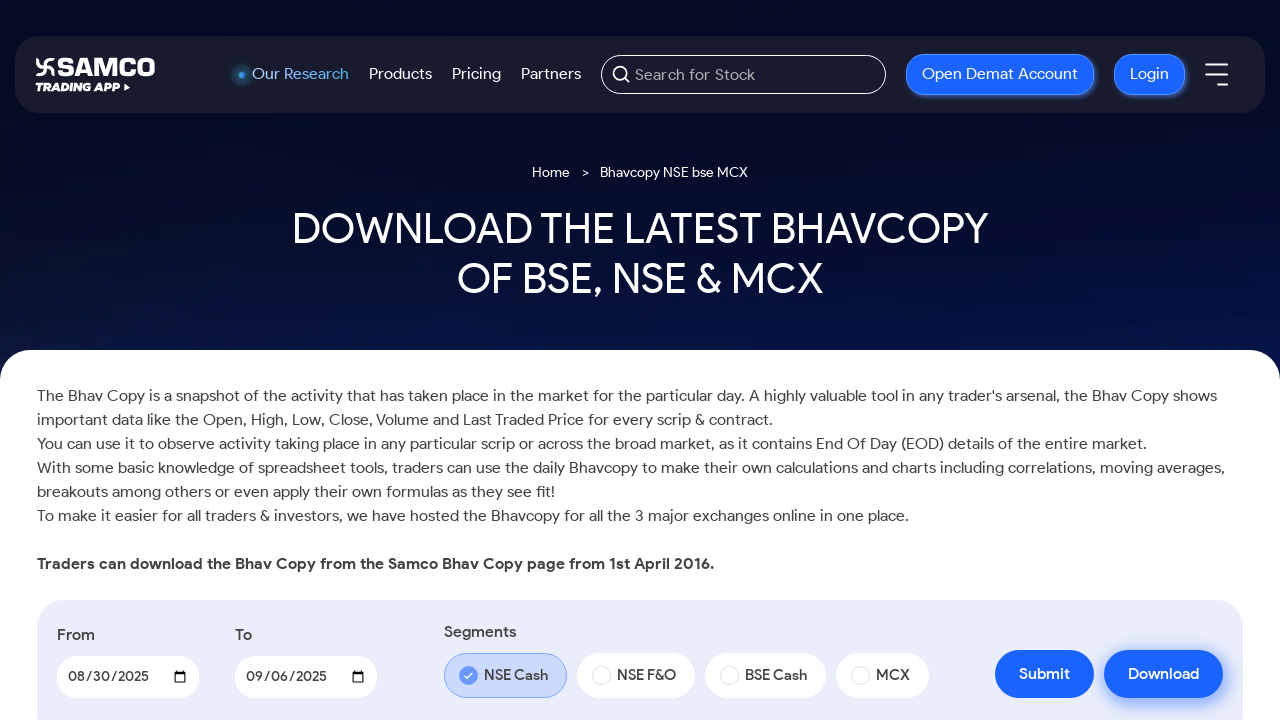